Tests window switching functionality by clicking a link that opens a new window, switching to that window by matching its title, and verifying the heading text on the new page.

Starting URL: https://the-internet.herokuapp.com/windows

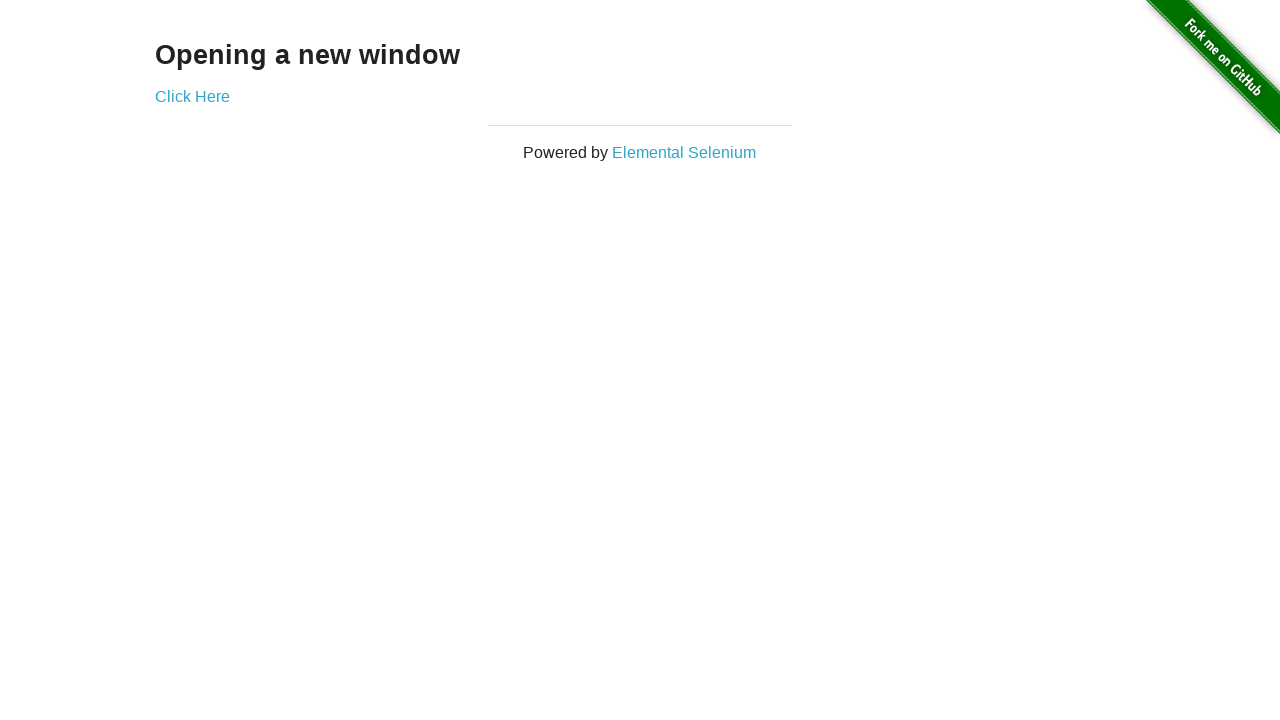

Clicked 'Elemental Selenium' link and new window opened at (684, 152) on xpath=//*[.='Elemental Selenium']
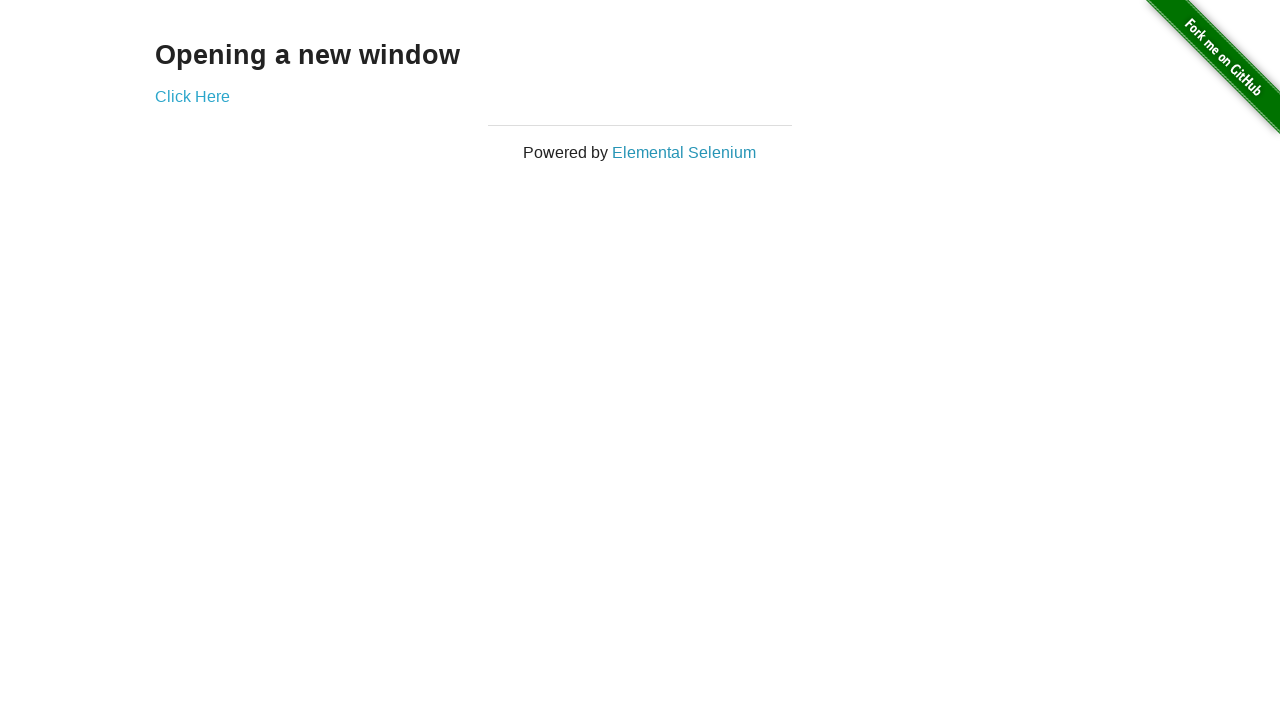

New page loaded successfully
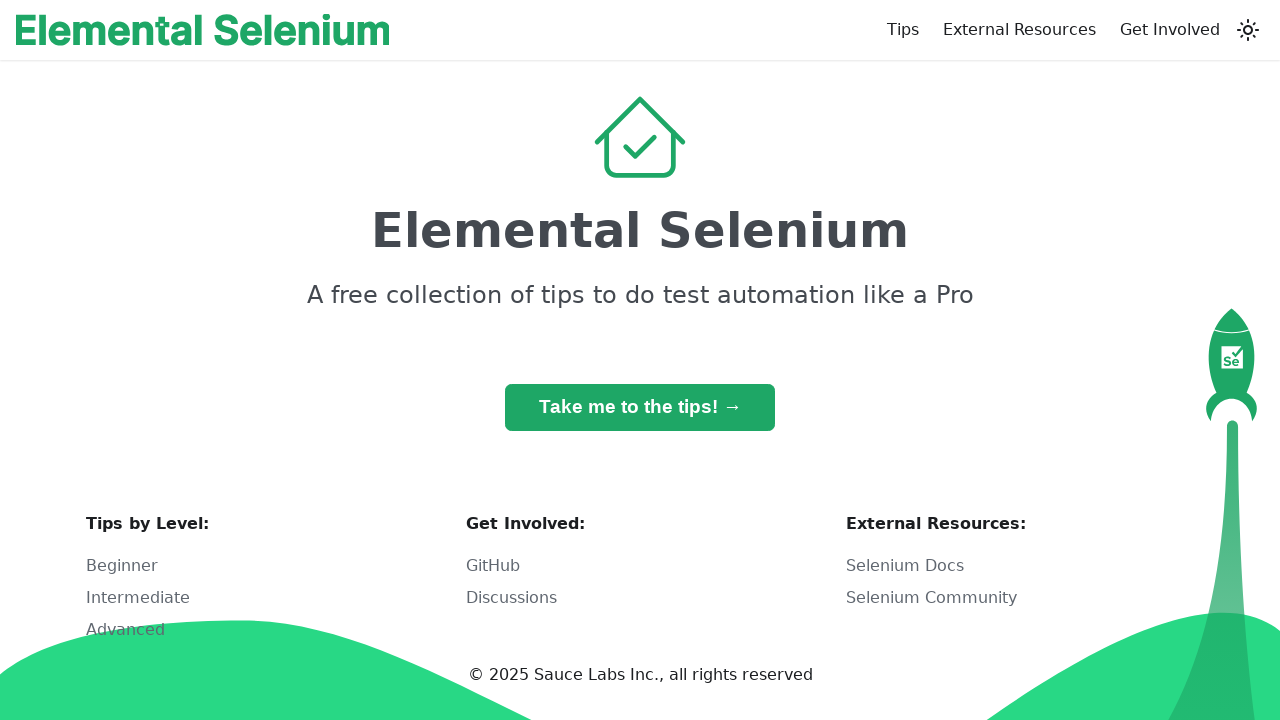

Verified page title is 'Home | Elemental Selenium'
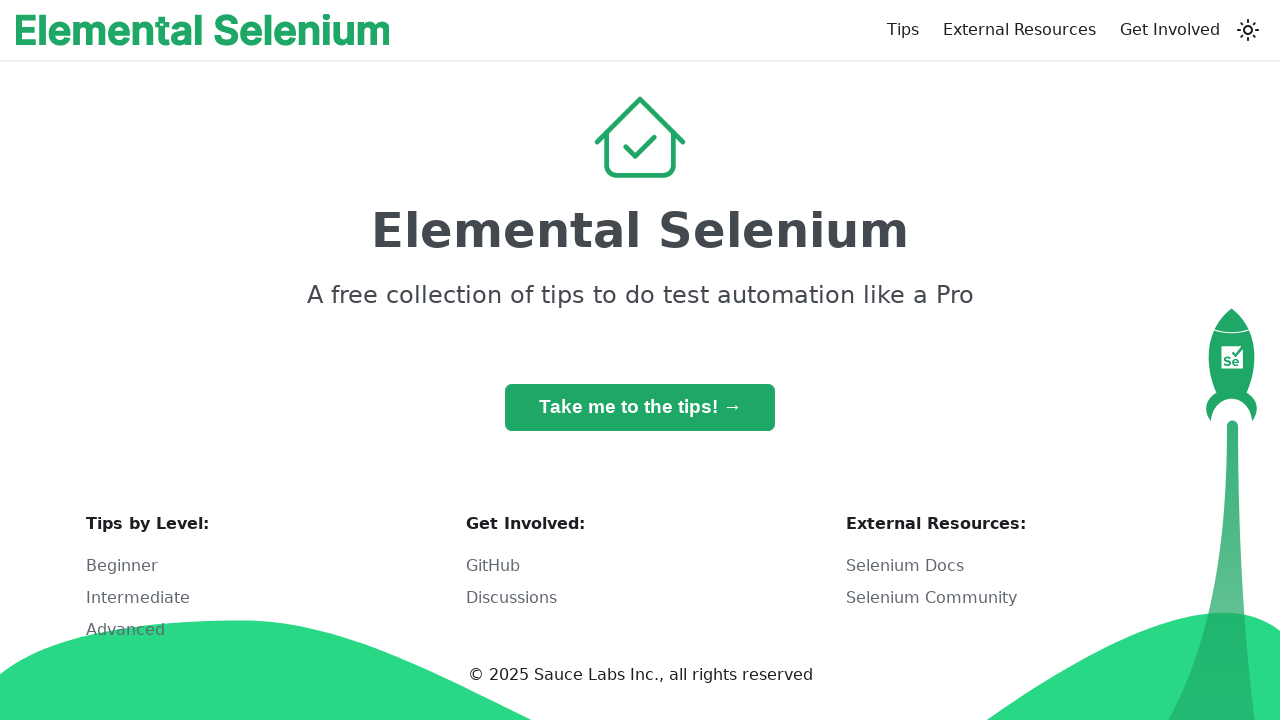

Verified h1 heading text is 'Elemental Selenium'
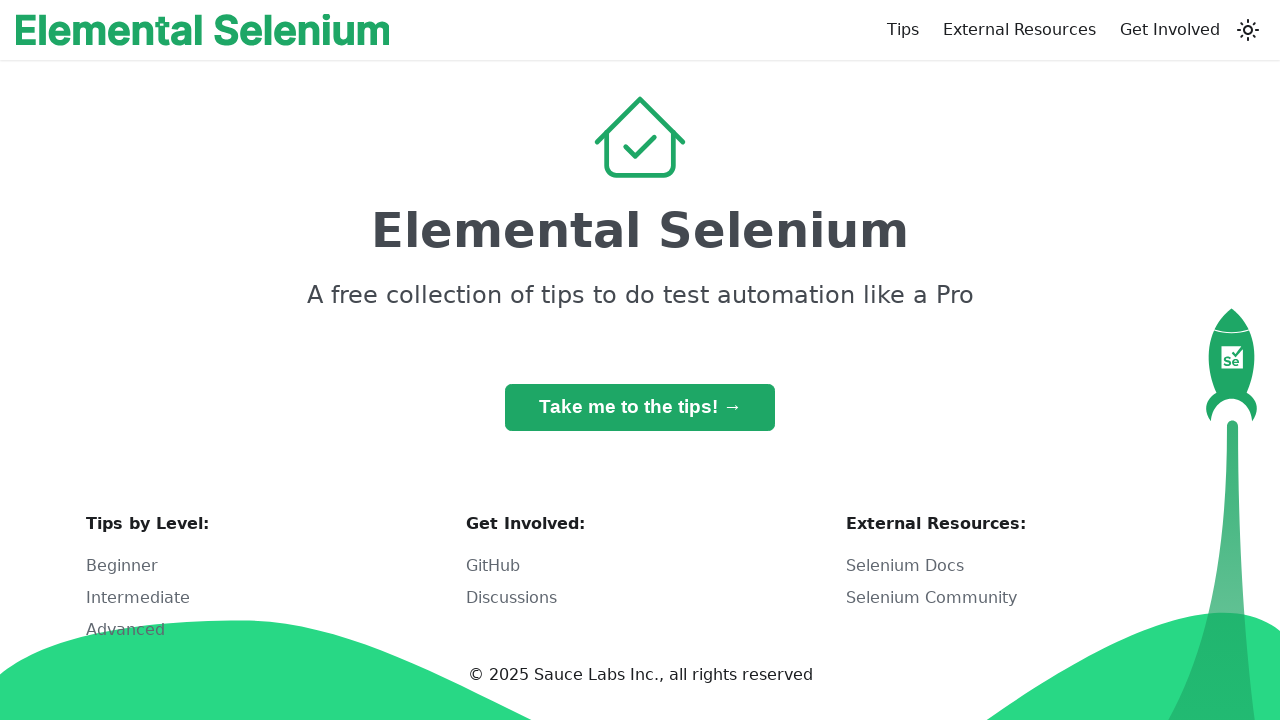

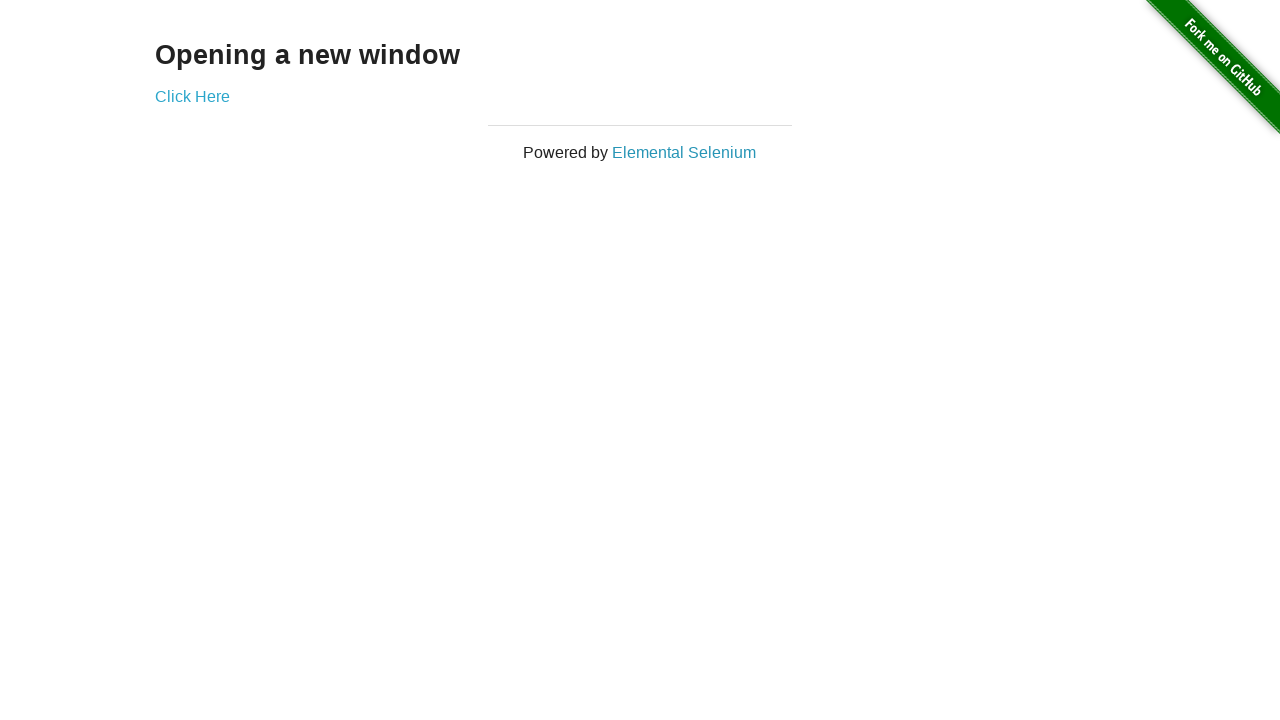